Tests jQuery UI drag and drop functionality by switching to an iframe and dragging an element from source to target

Starting URL: https://jqueryui.com/droppable/

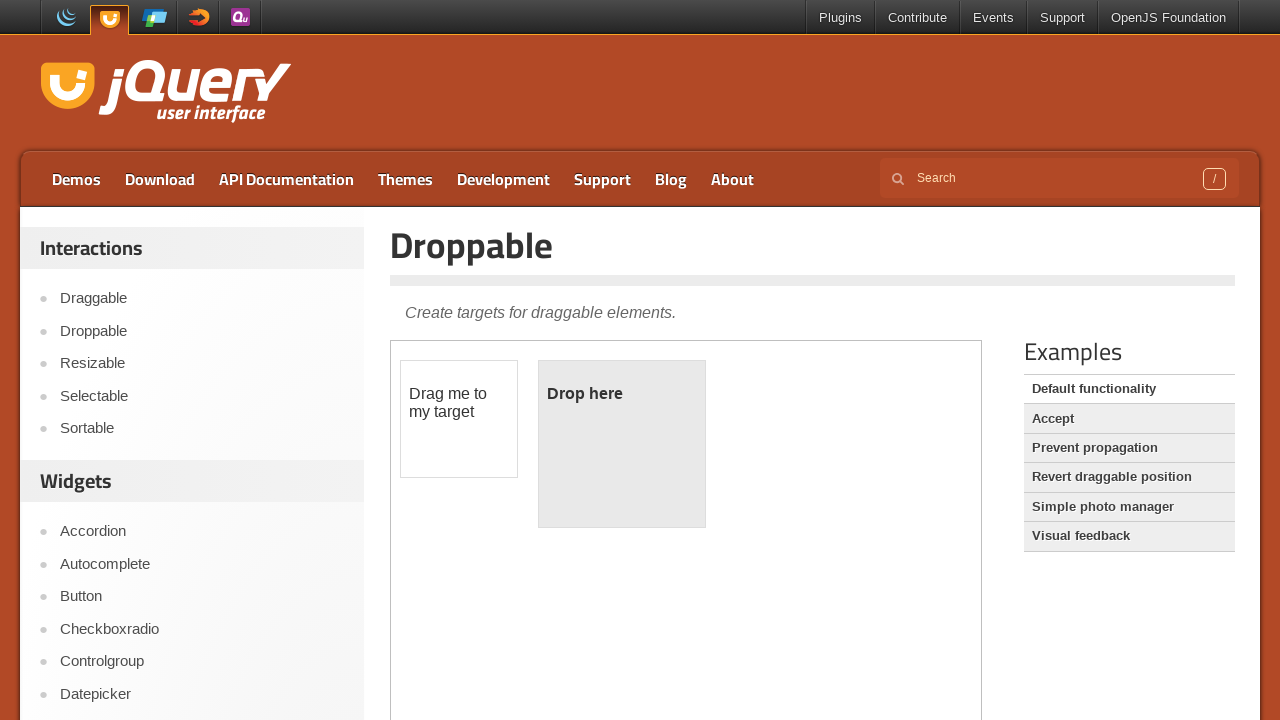

Waited for demo-frame iframe to be present
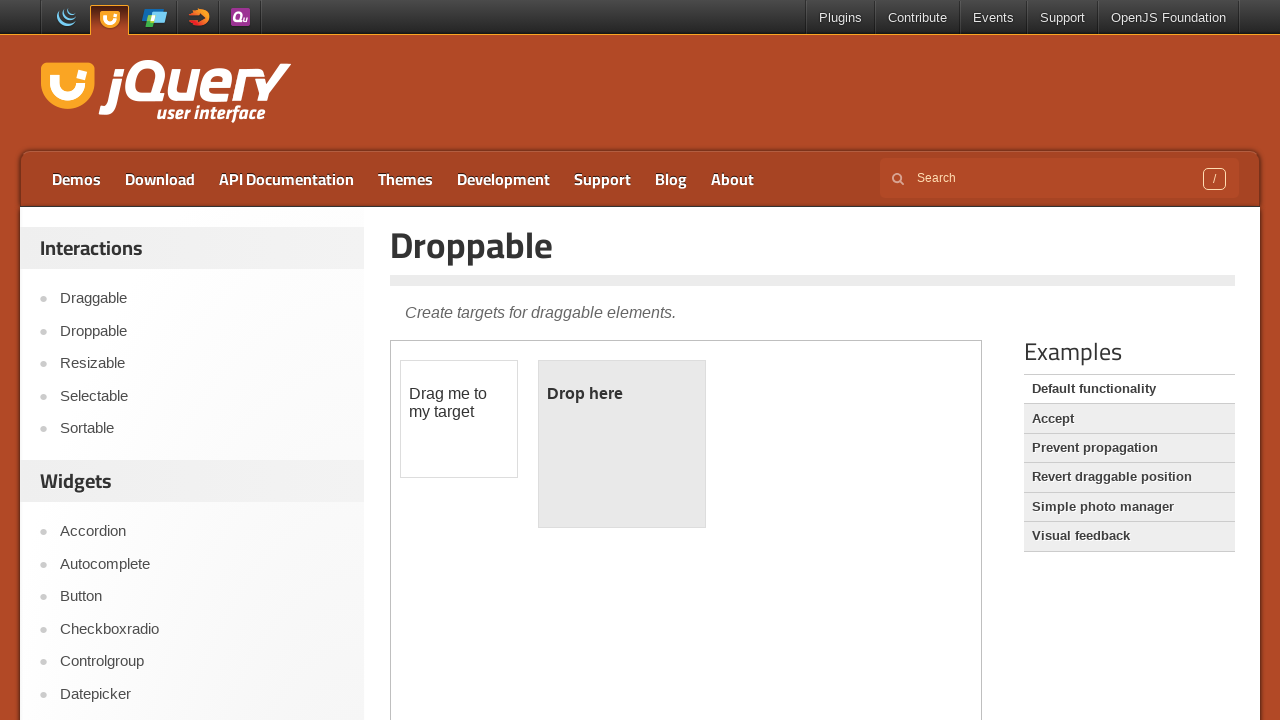

Located and switched to demo-frame iframe
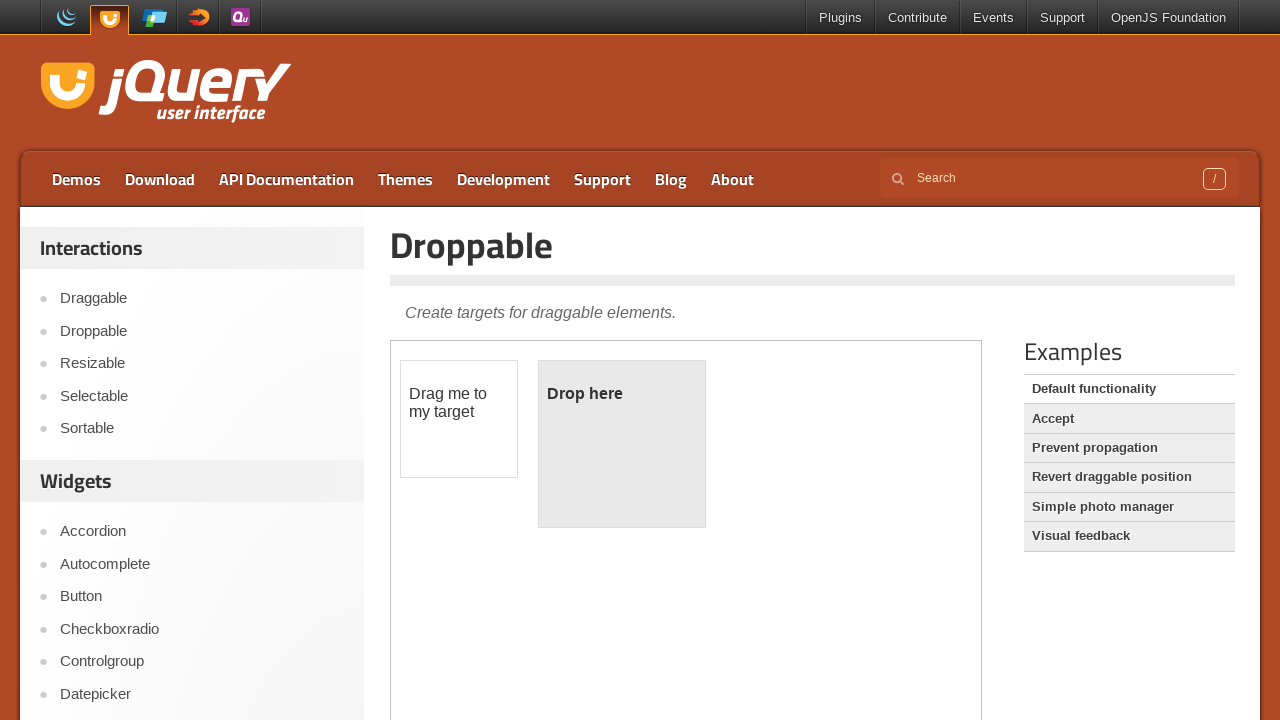

Located draggable element (div#draggable) within iframe
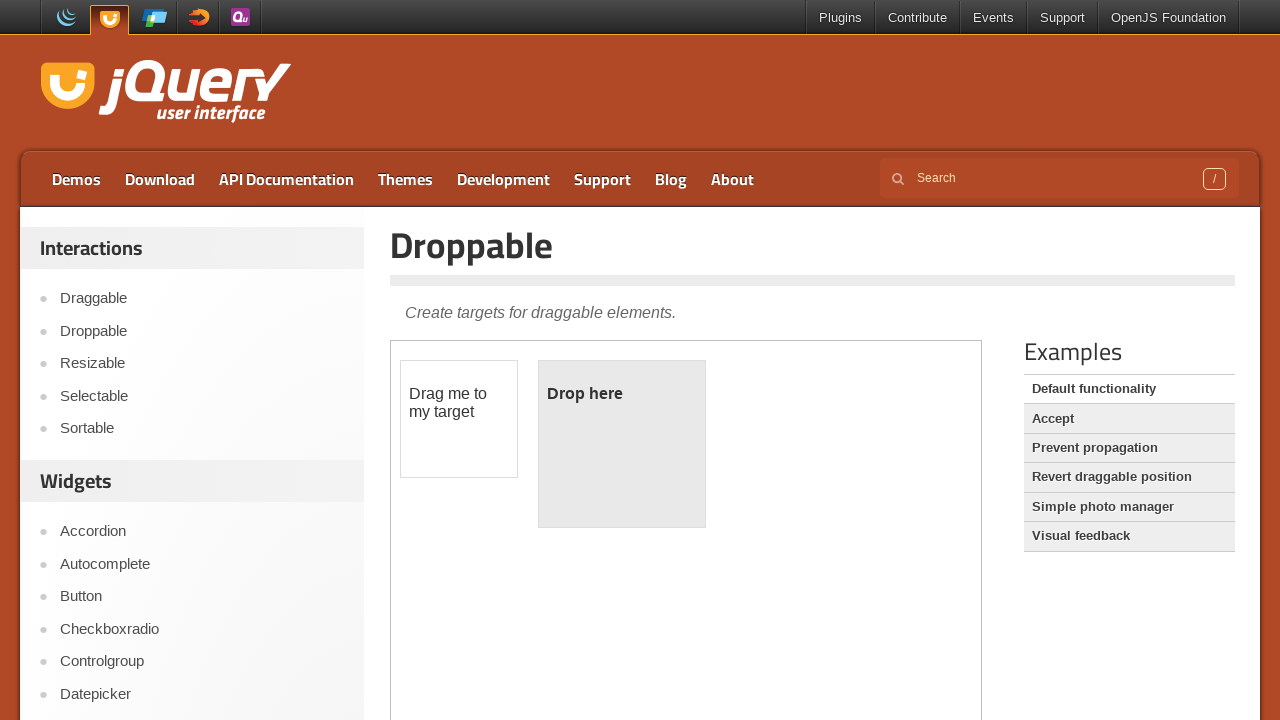

Located droppable element (div#droppable) within iframe
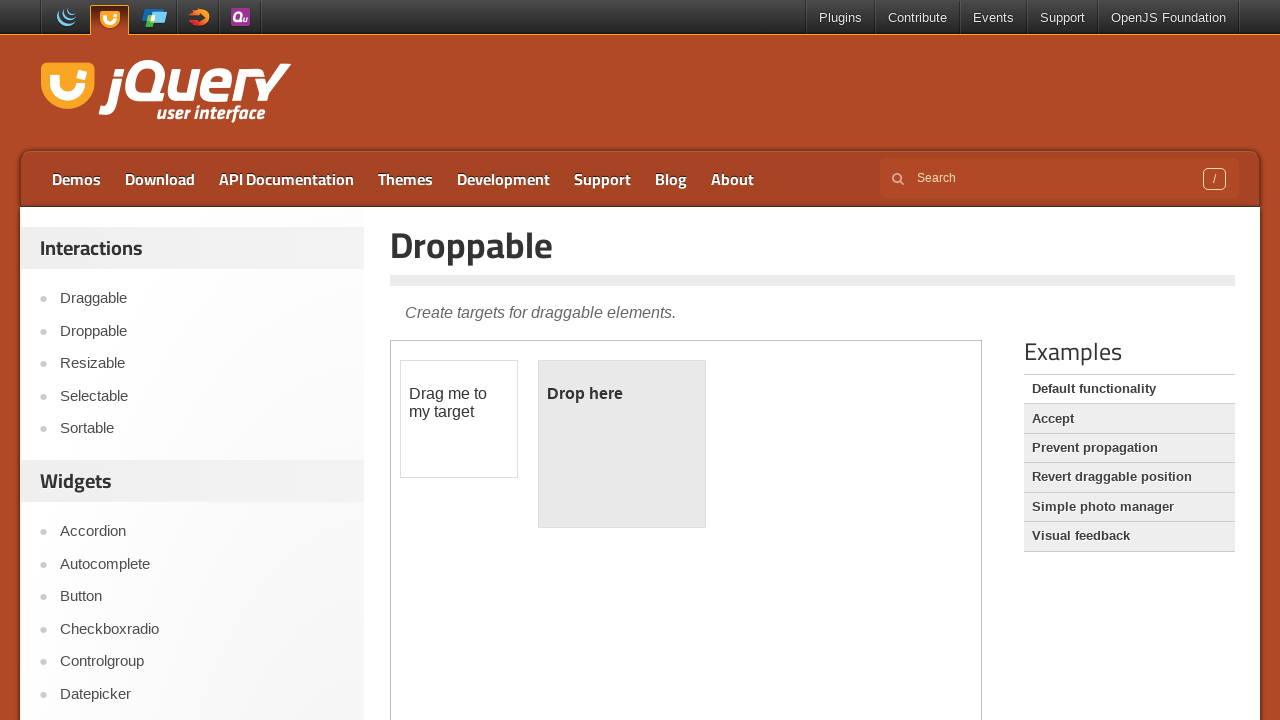

Dragged draggable element onto droppable element at (622, 444)
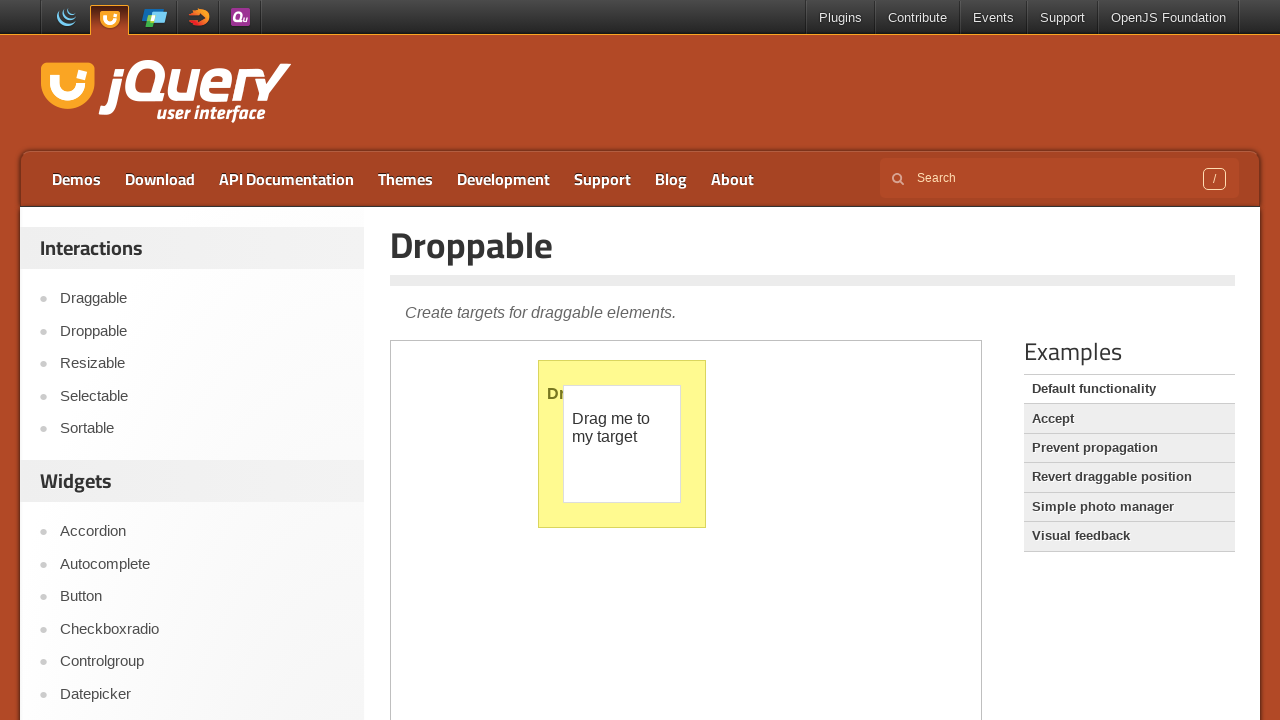

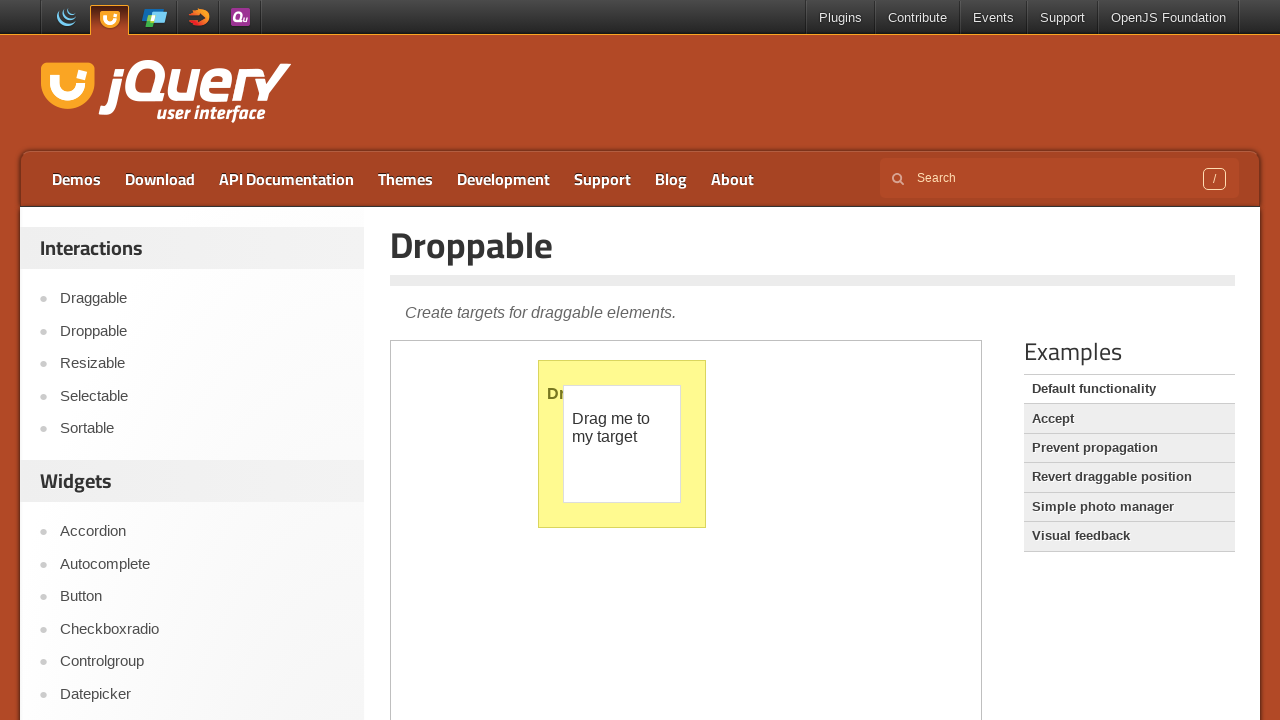